Tests that the currently applied filter link is highlighted

Starting URL: https://demo.playwright.dev/todomvc

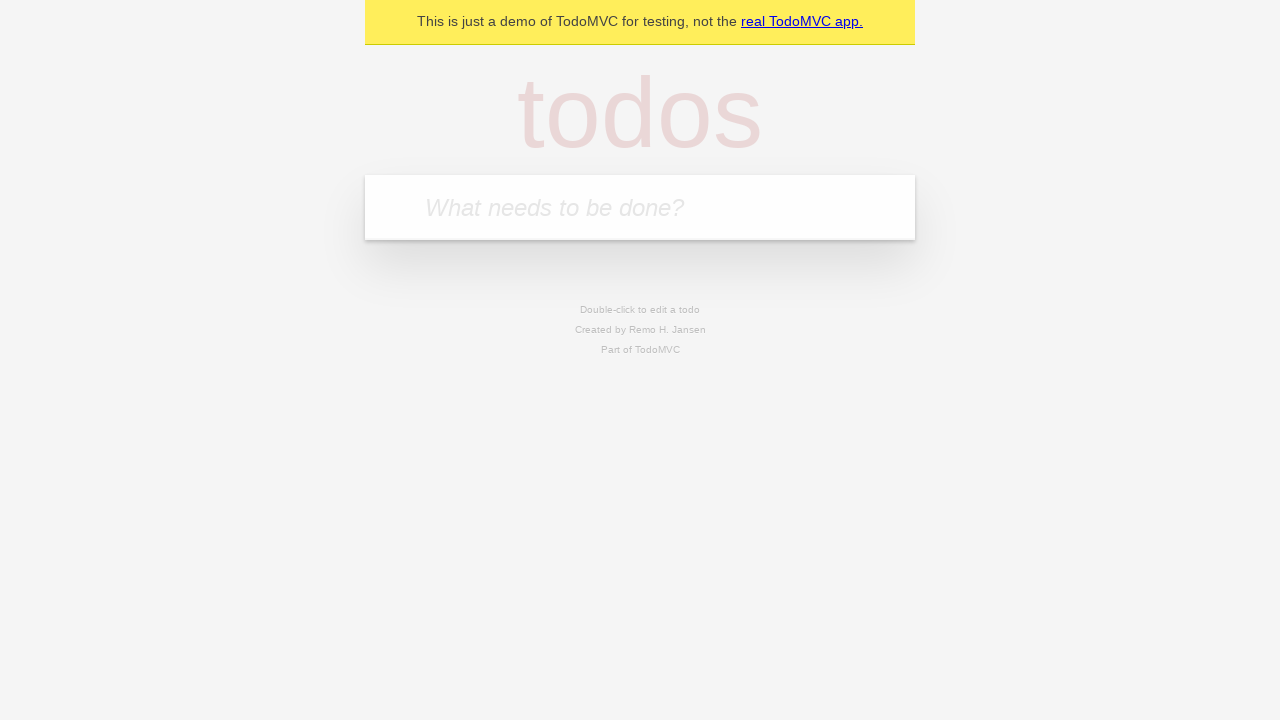

Filled todo input with 'buy some cheese' on internal:attr=[placeholder="What needs to be done?"i]
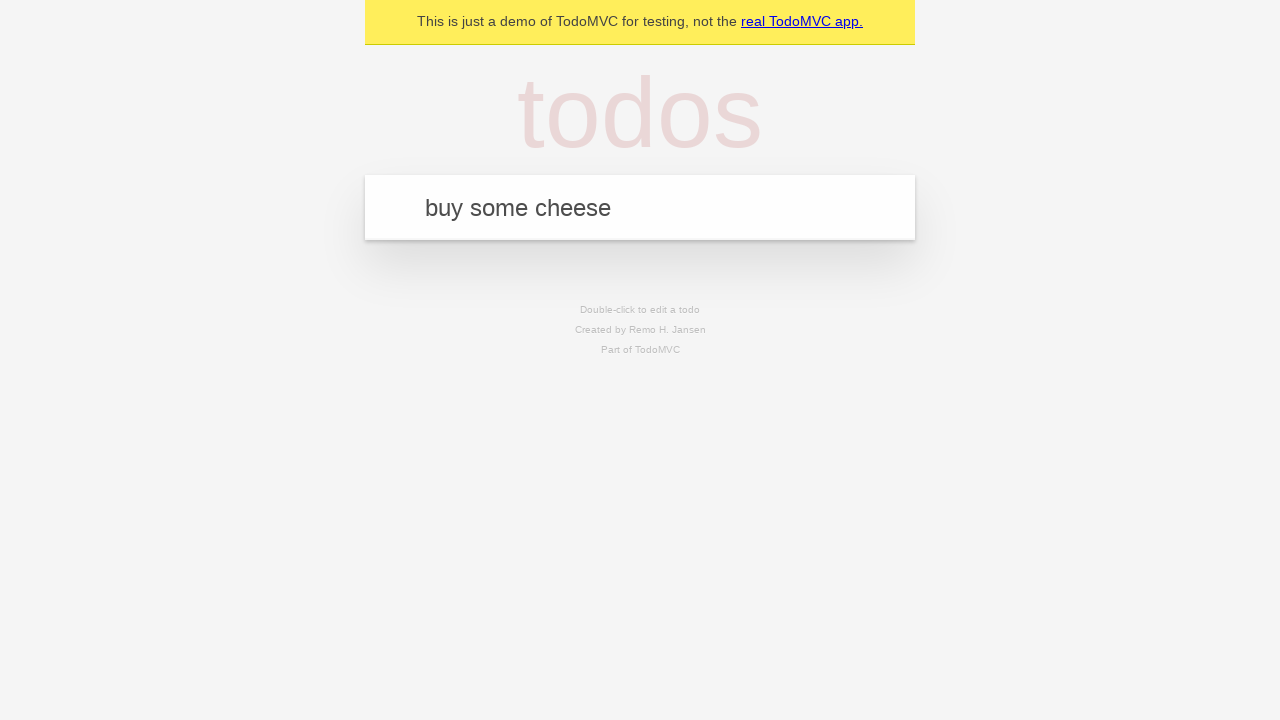

Pressed Enter to create todo 'buy some cheese' on internal:attr=[placeholder="What needs to be done?"i]
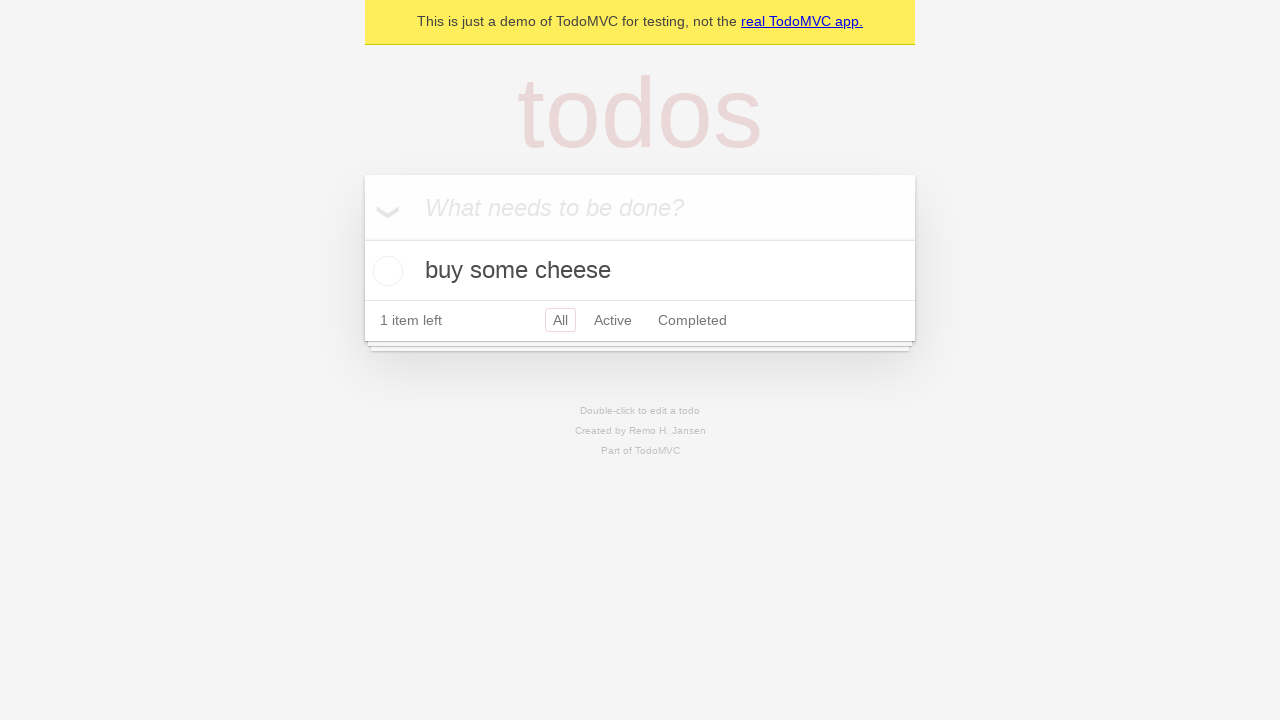

Filled todo input with 'feed the cat' on internal:attr=[placeholder="What needs to be done?"i]
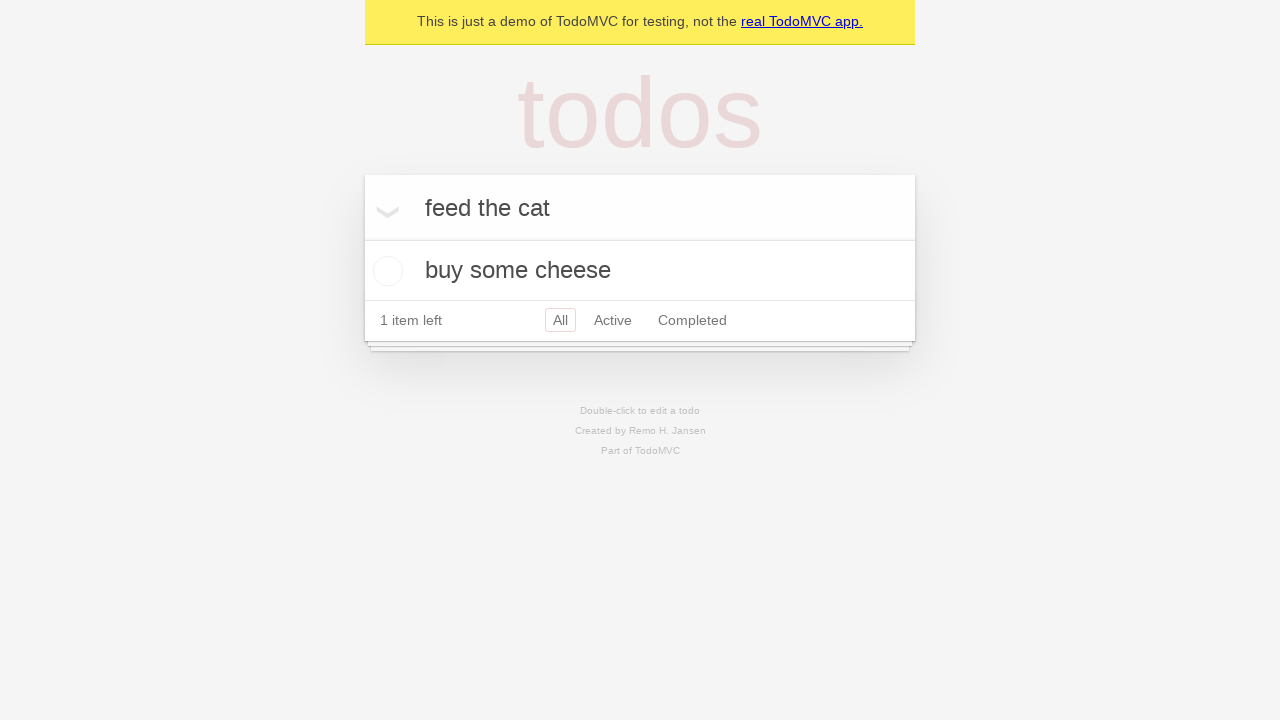

Pressed Enter to create todo 'feed the cat' on internal:attr=[placeholder="What needs to be done?"i]
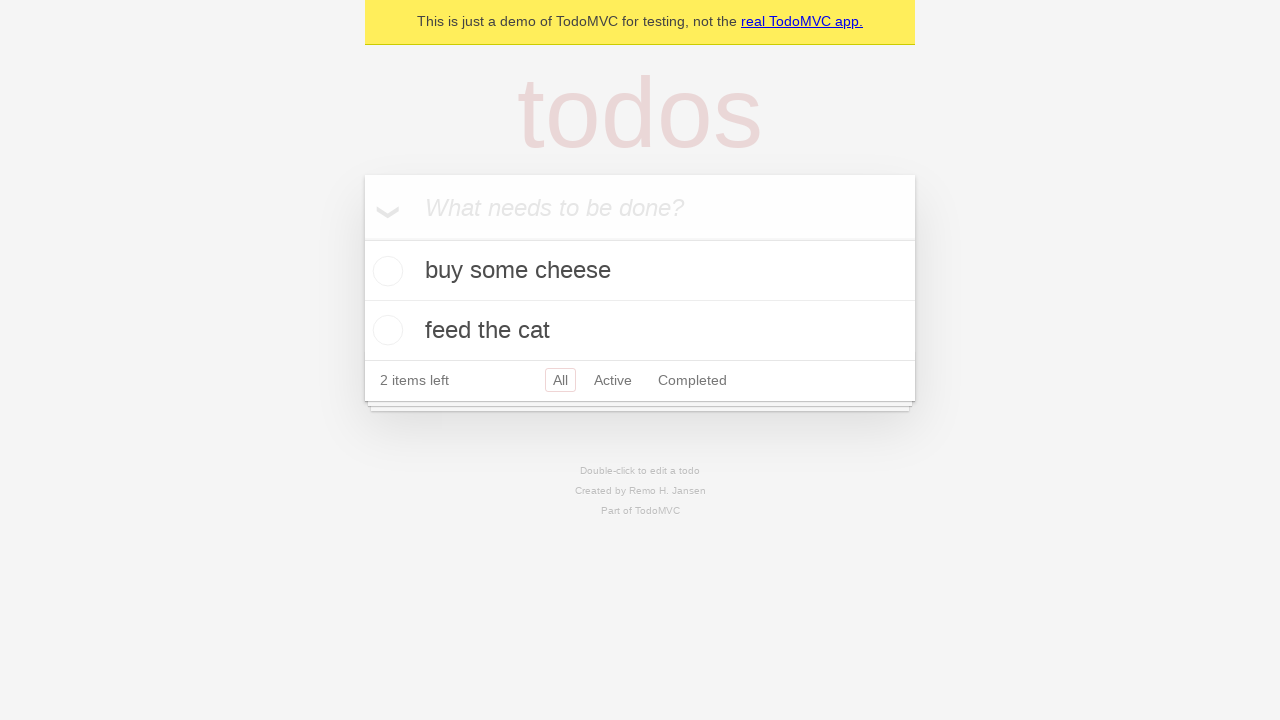

Filled todo input with 'book a doctors appointment' on internal:attr=[placeholder="What needs to be done?"i]
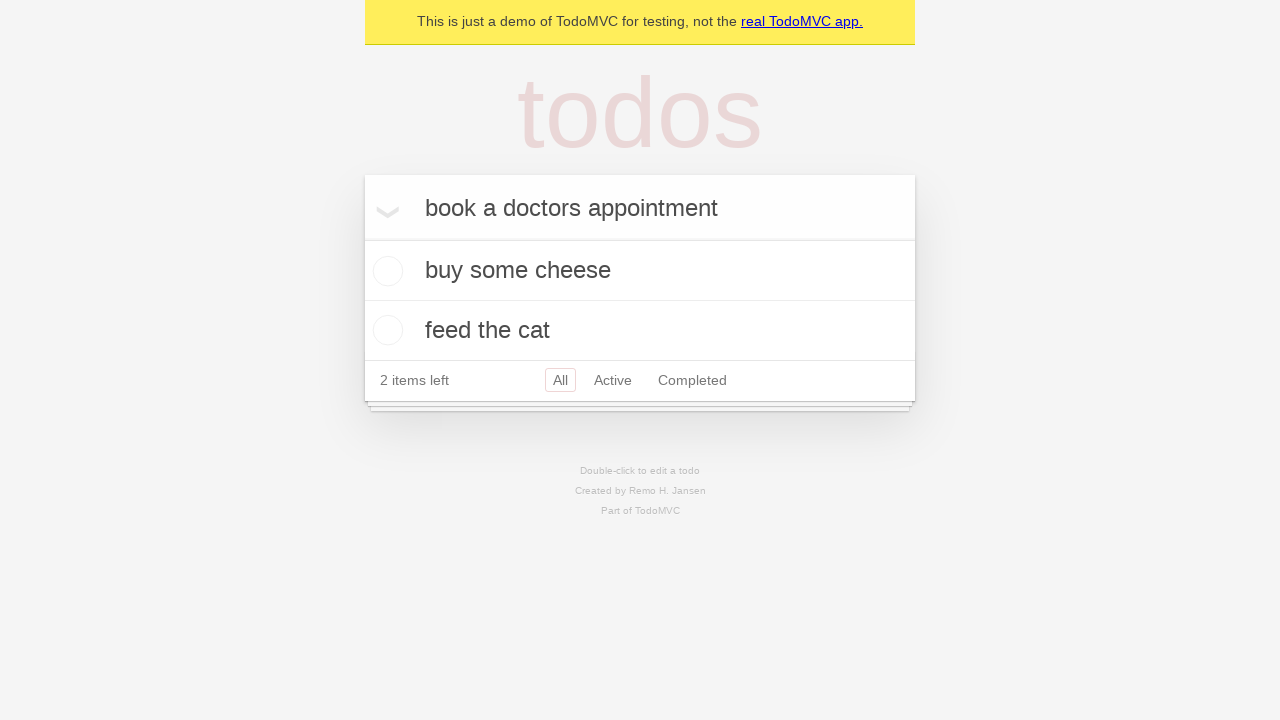

Pressed Enter to create todo 'book a doctors appointment' on internal:attr=[placeholder="What needs to be done?"i]
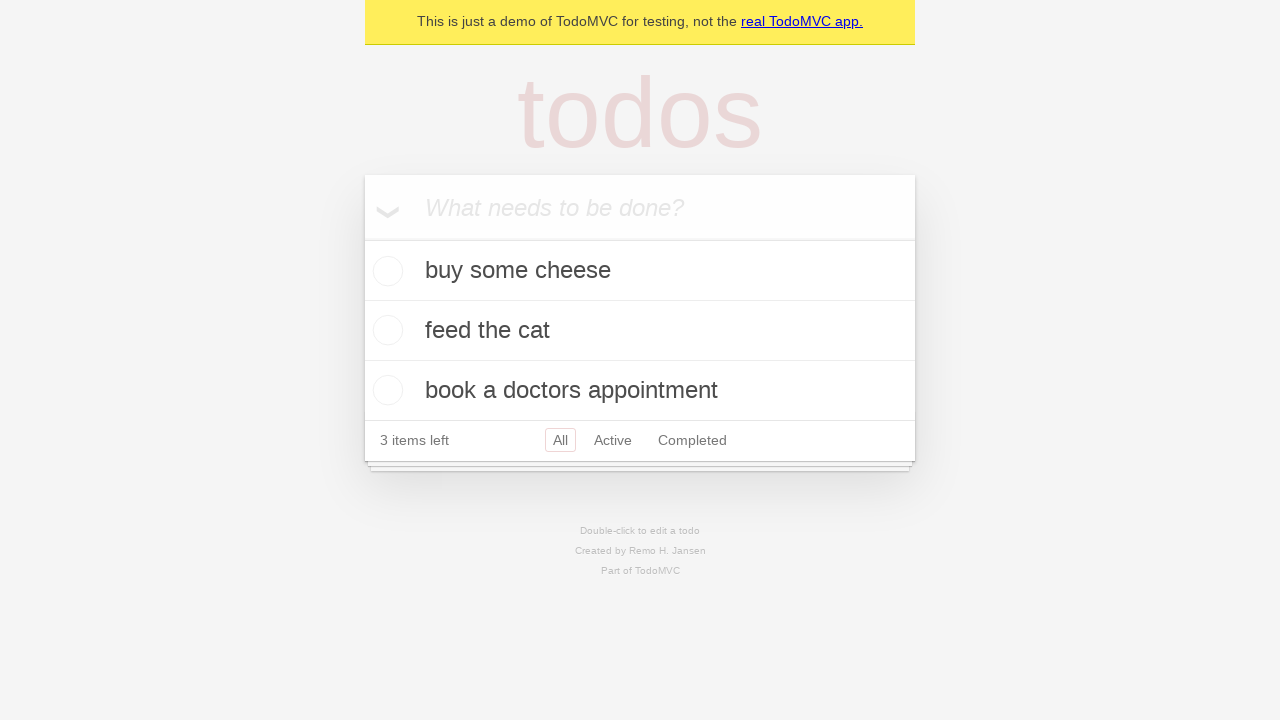

Waited for all 3 todos to be created
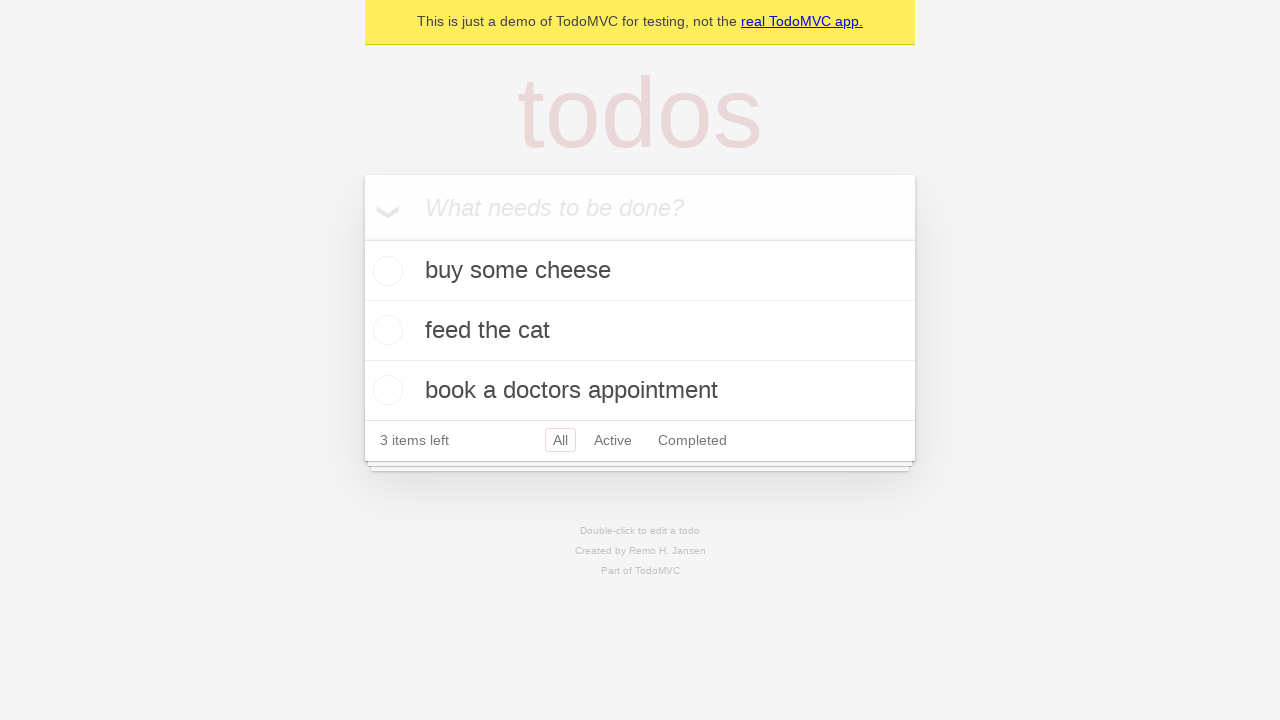

Clicked Active filter link at (613, 440) on internal:role=link[name="Active"i]
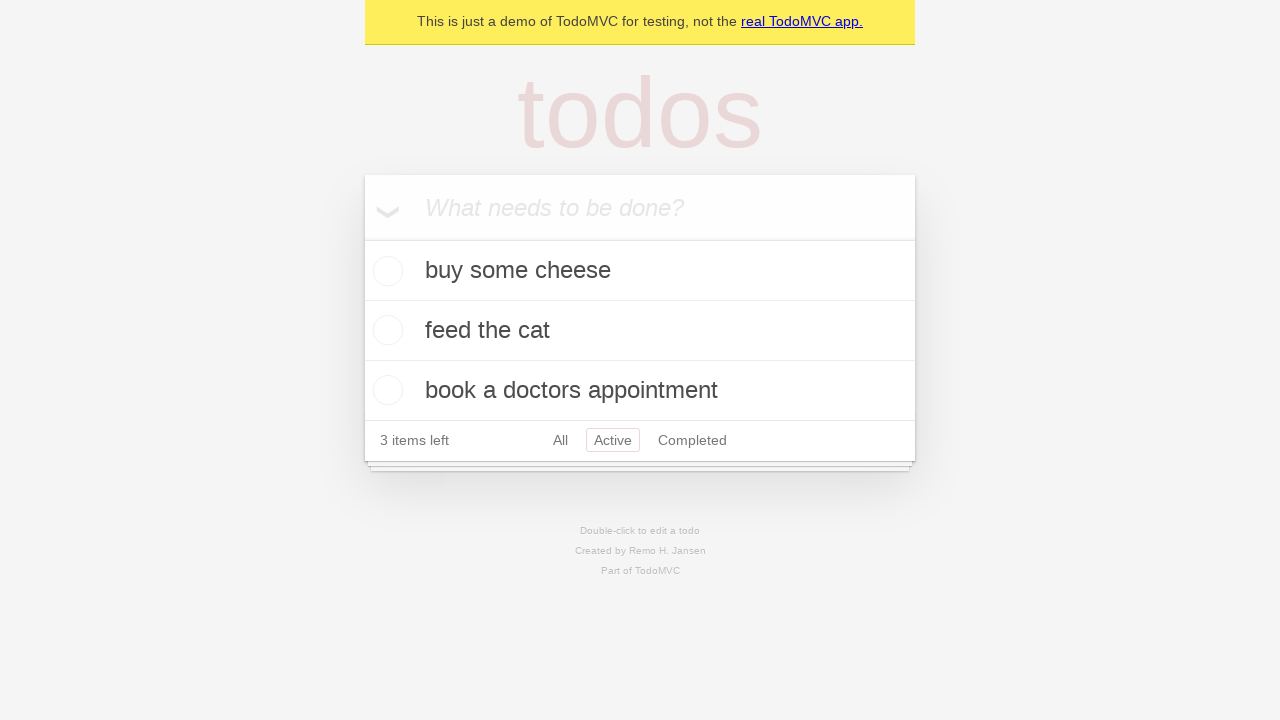

Clicked Completed filter link to verify highlighting at (692, 440) on internal:role=link[name="Completed"i]
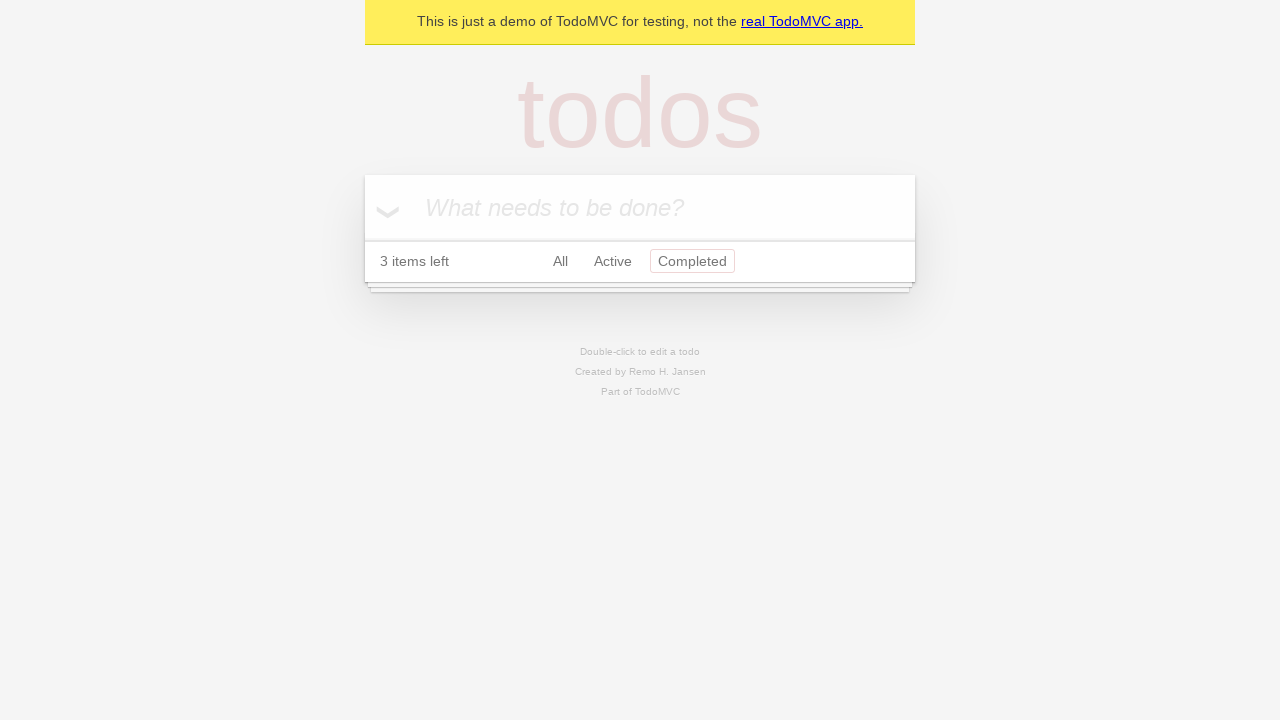

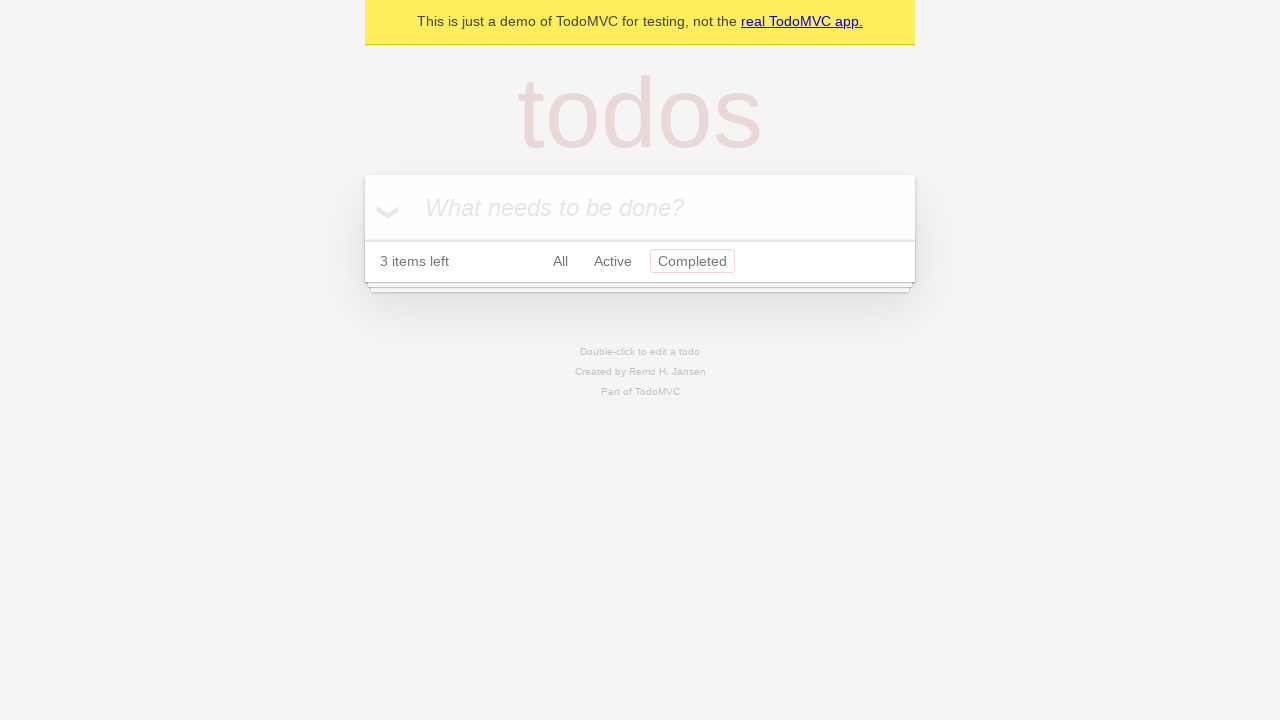